Tests a prompt dialog by entering text and accepting it.

Starting URL: https://www.qa-practice.com/elements/alert/prompt#

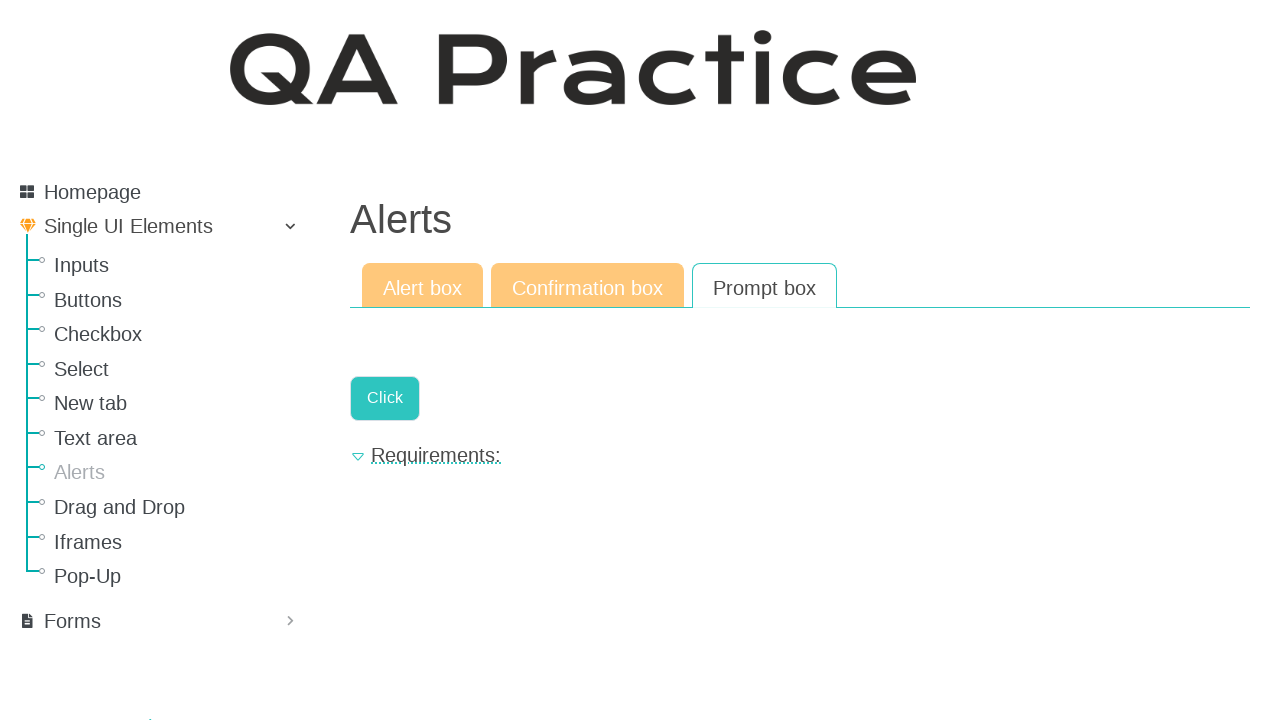

Set up dialog handler to accept prompt with value 'qwerty'
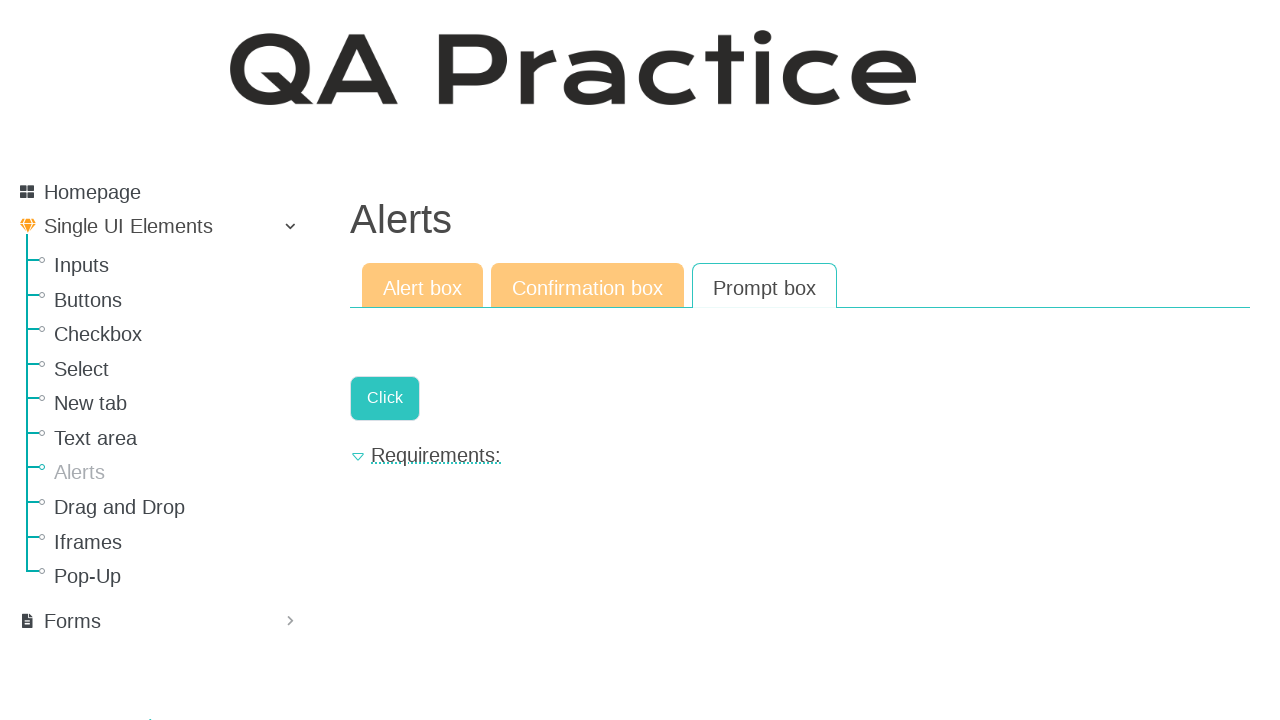

Clicked the 'Click' link to trigger prompt dialog
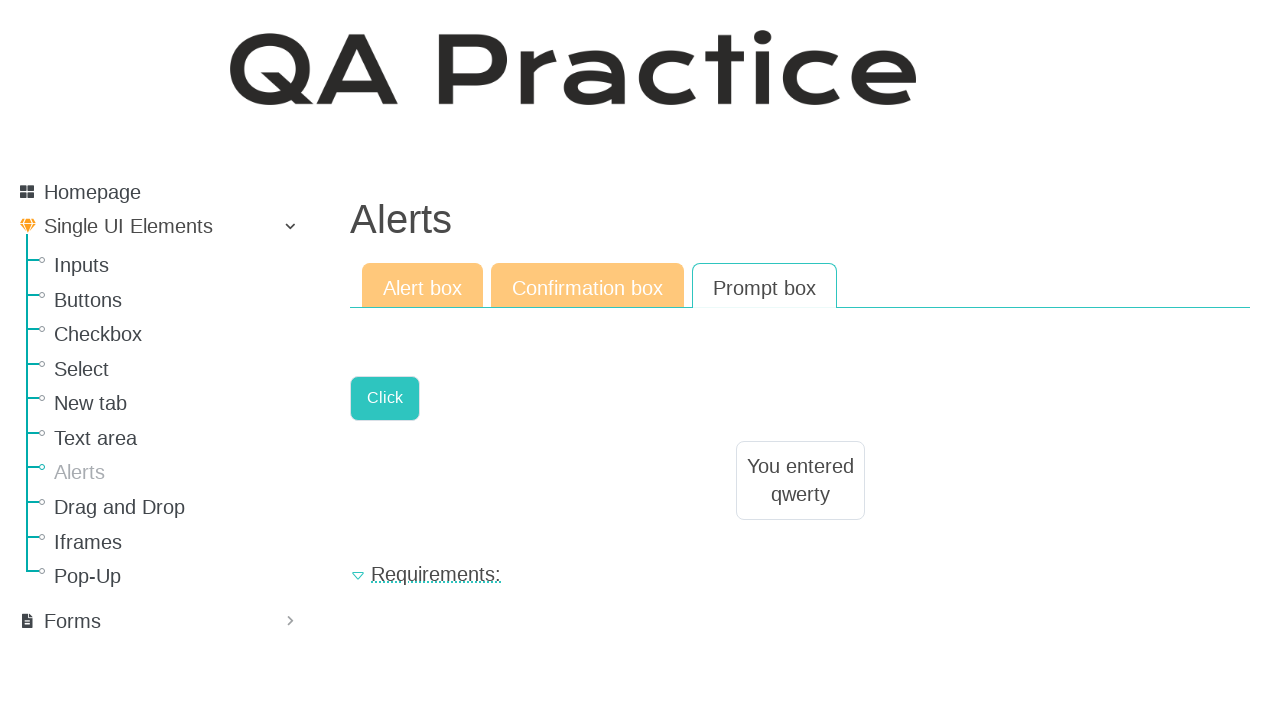

Result element loaded after accepting prompt dialog
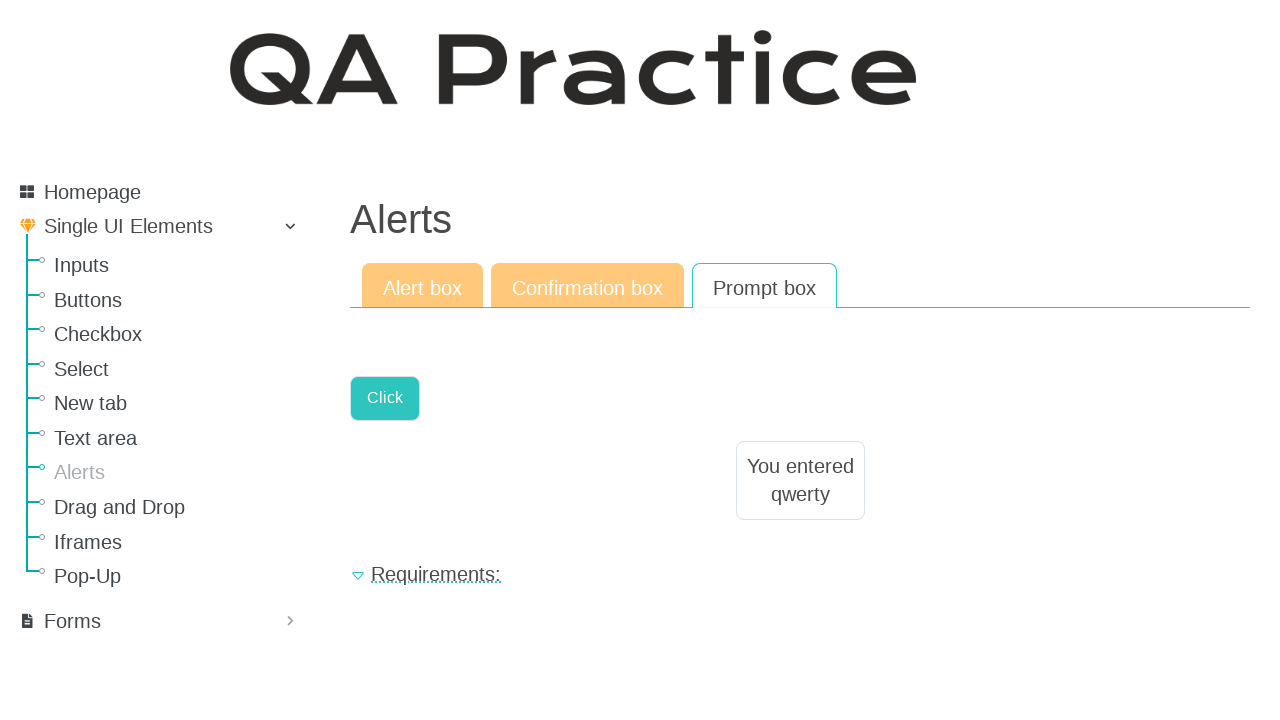

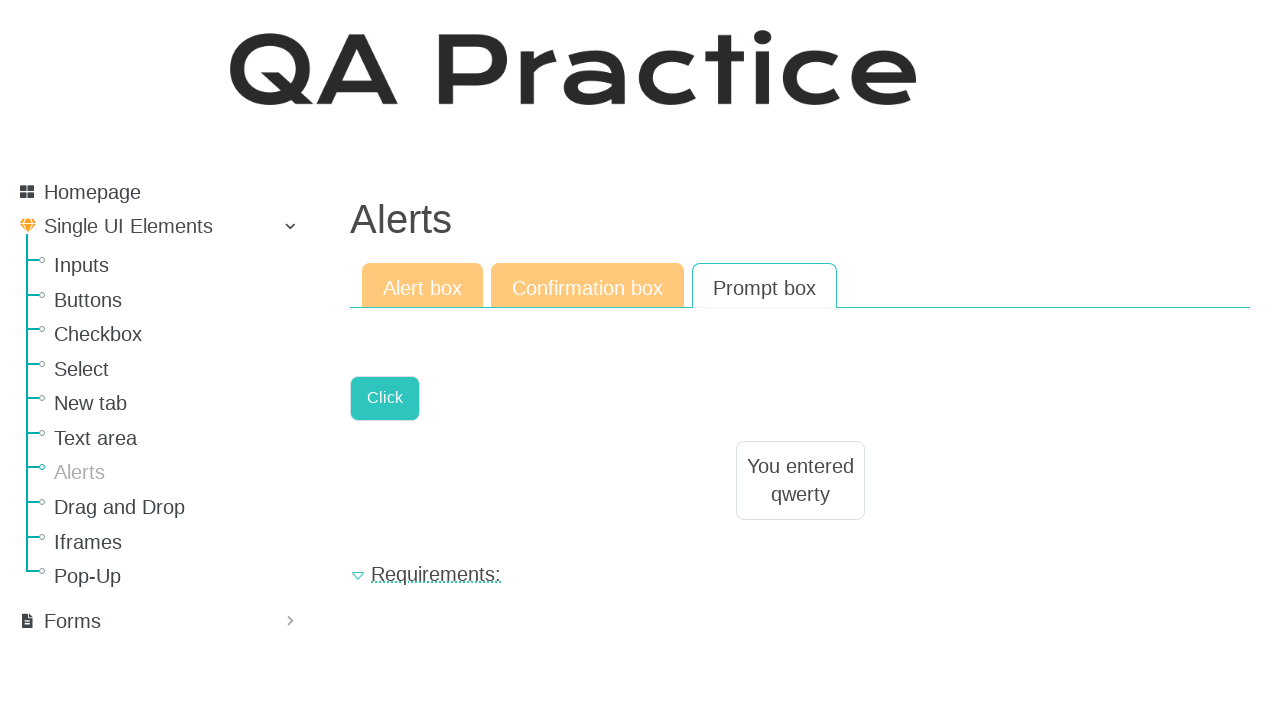